Tests hover functionality by navigating to the Hovers page and hovering over an element to reveal hidden content

Starting URL: https://the-internet.herokuapp.com/

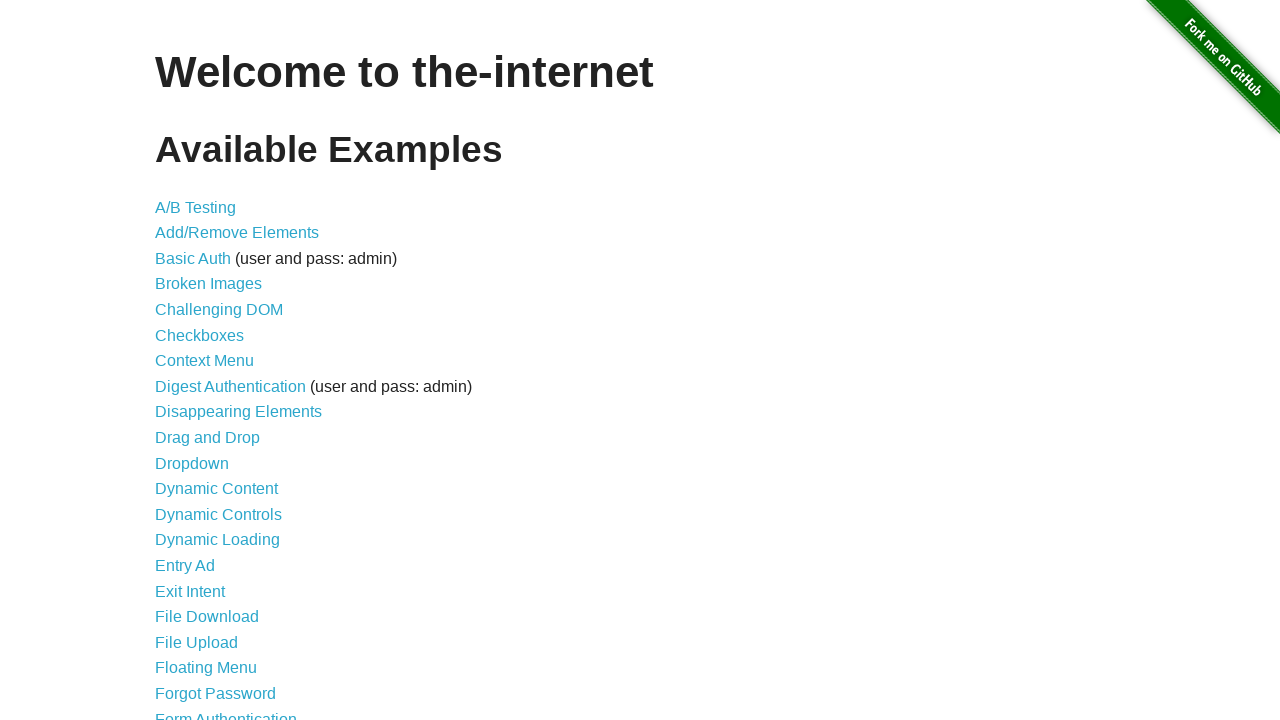

Clicked on Hovers link to navigate to the Hovers page at (180, 360) on a:text('Hovers')
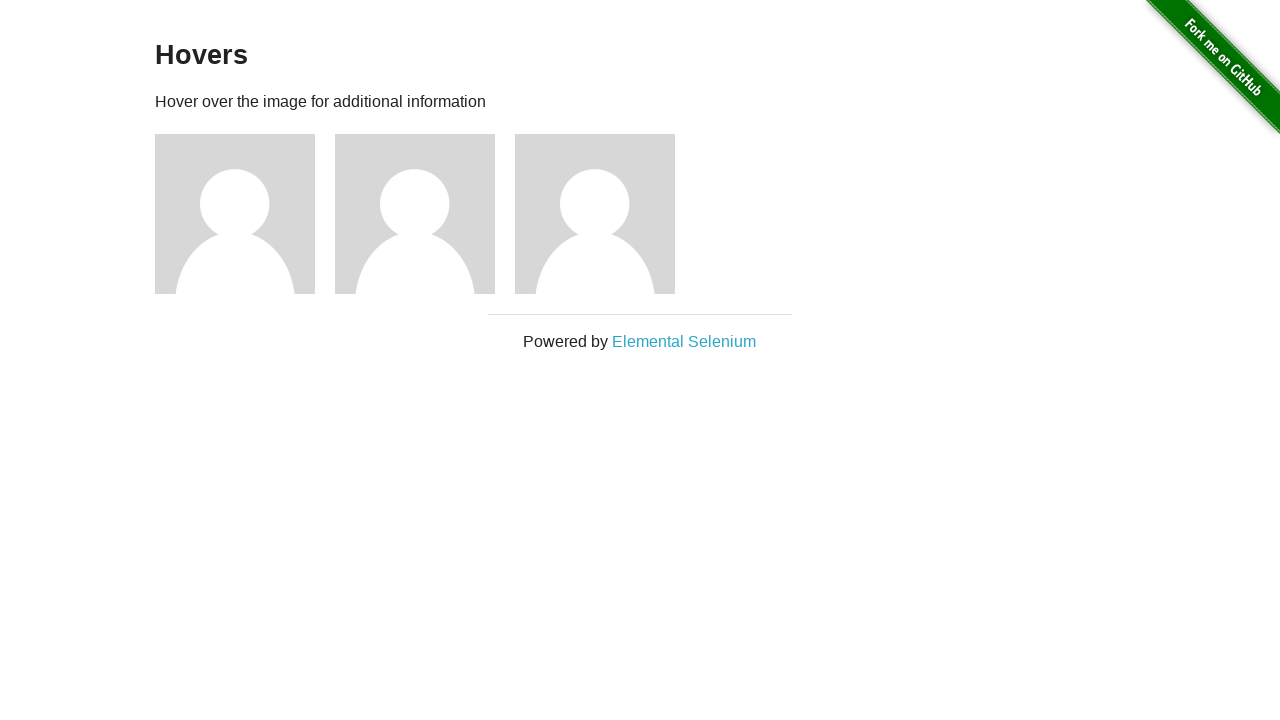

Figure elements loaded on the Hovers page
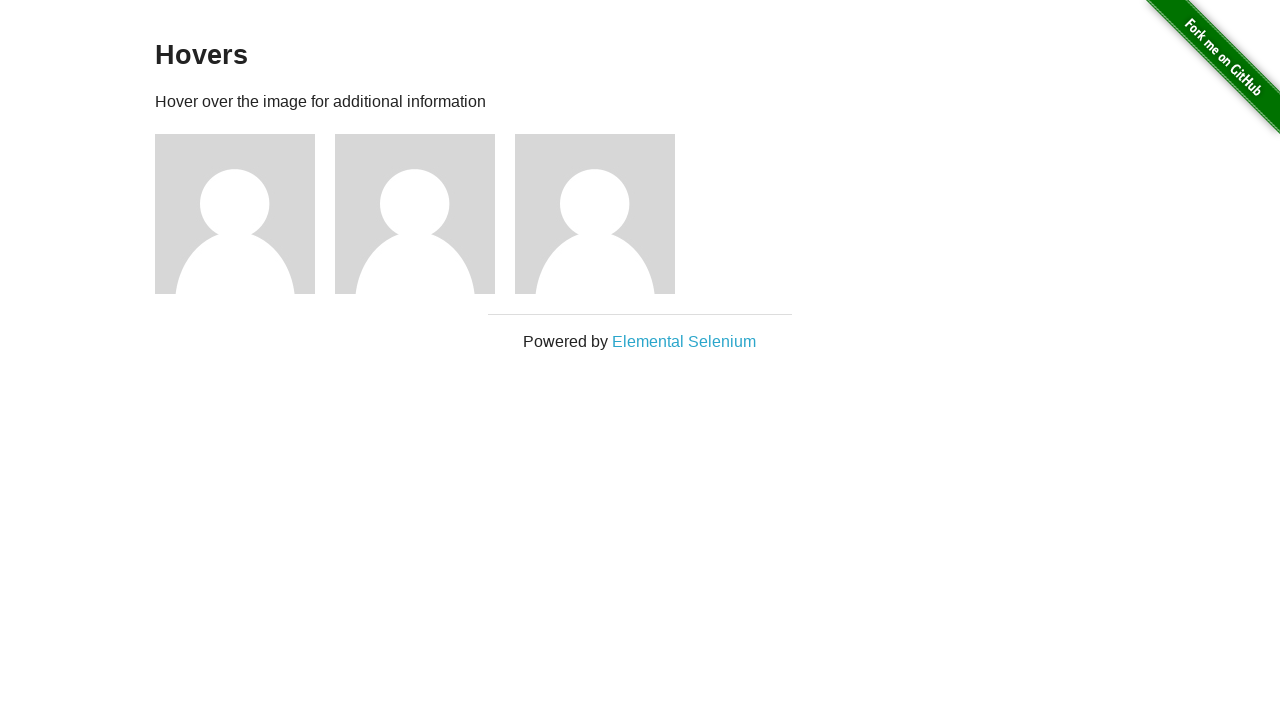

Hovered over the first figure element at (245, 214) on .figure >> nth=0
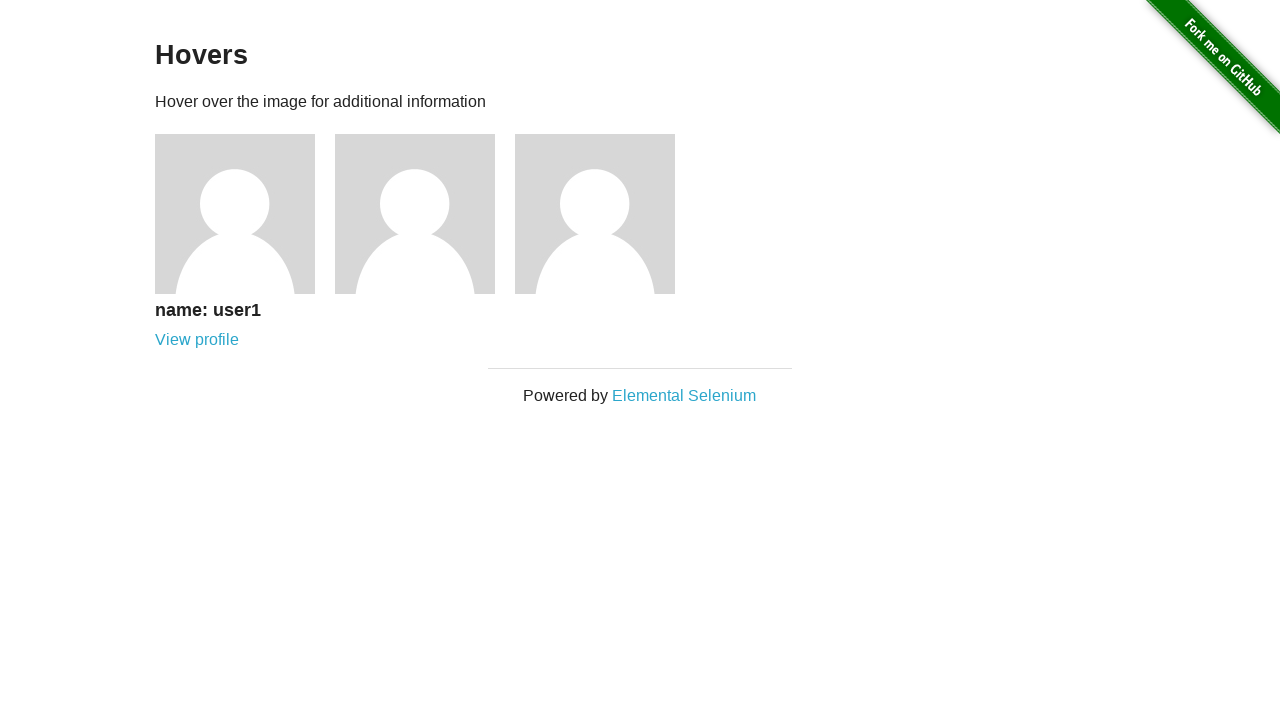

Figcaption with user information became visible after hovering
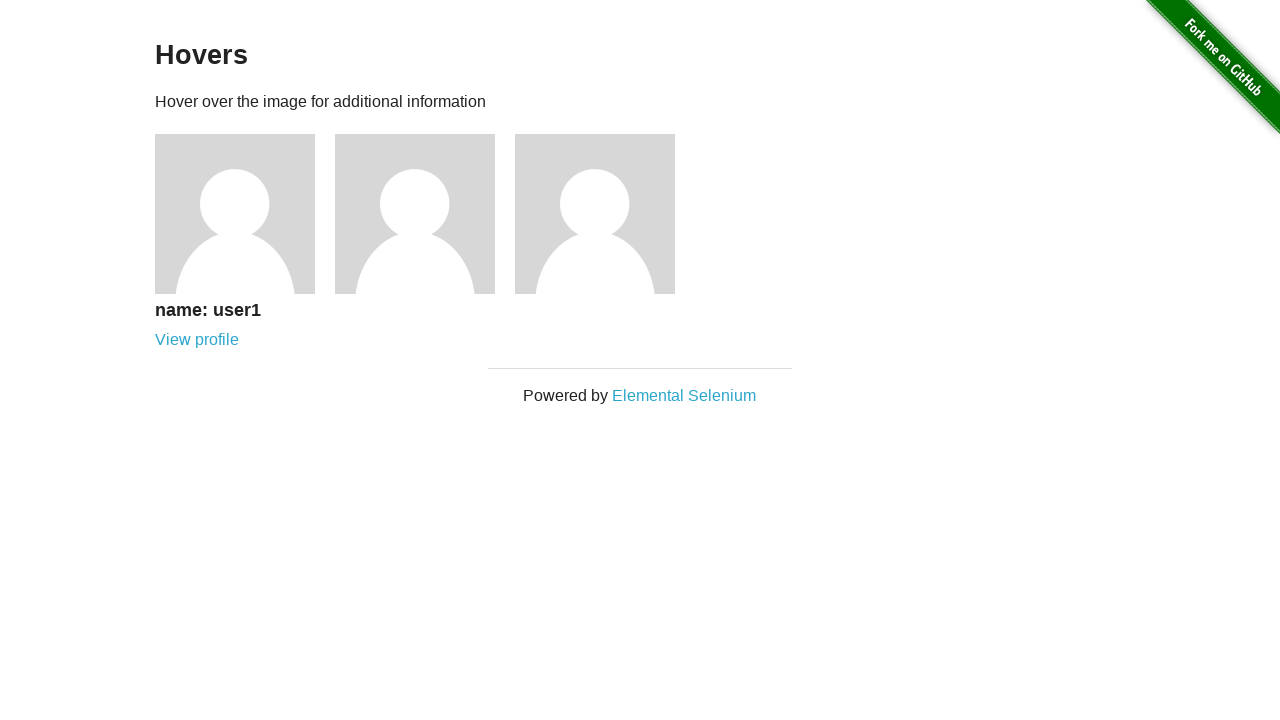

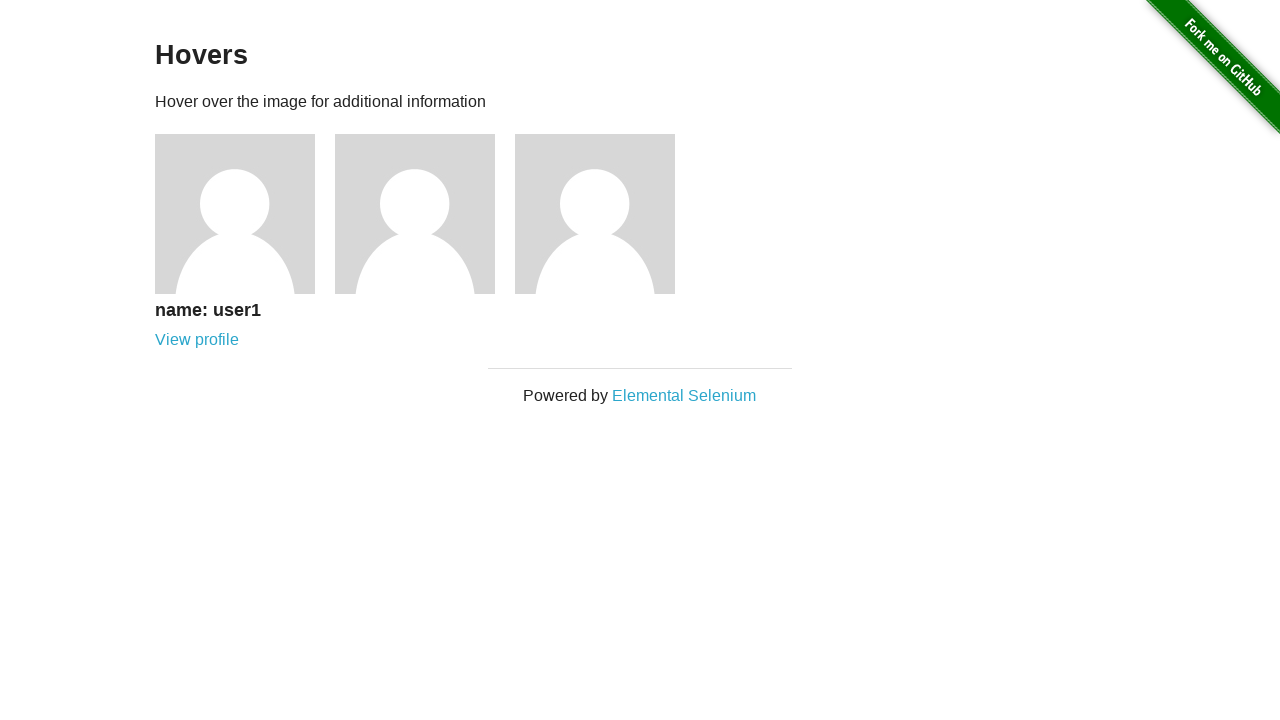